Tests drag and drop functionality on the jQuery UI droppable demo page by dragging an element to a drop target, then dragging it by offset coordinates.

Starting URL: https://jqueryui.com/droppable/

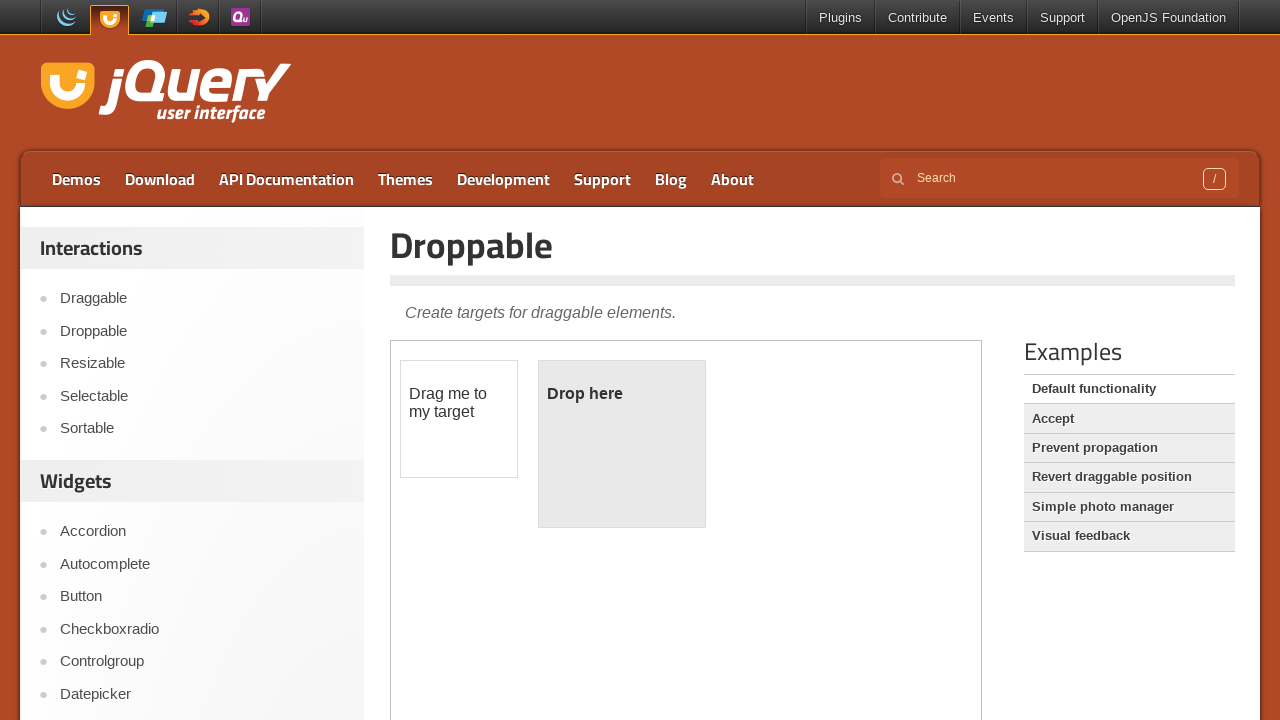

Located demo iframe containing drag and drop elements
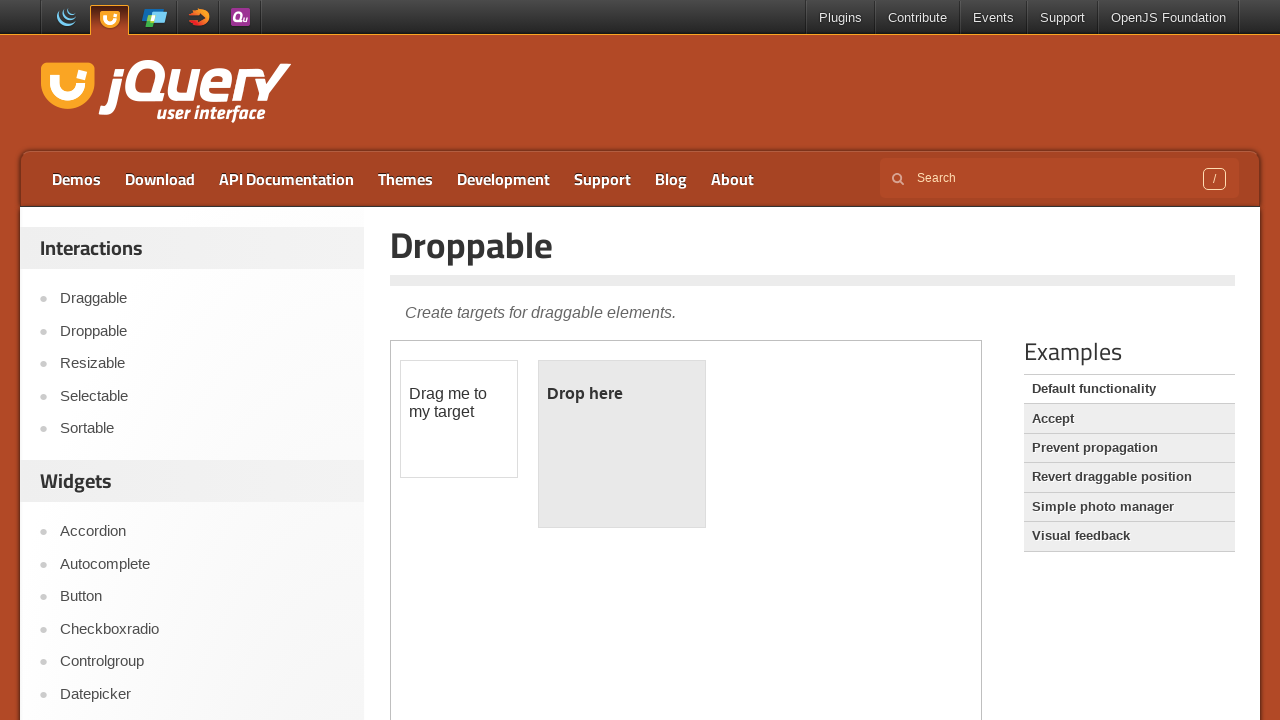

Located draggable element with id 'draggable'
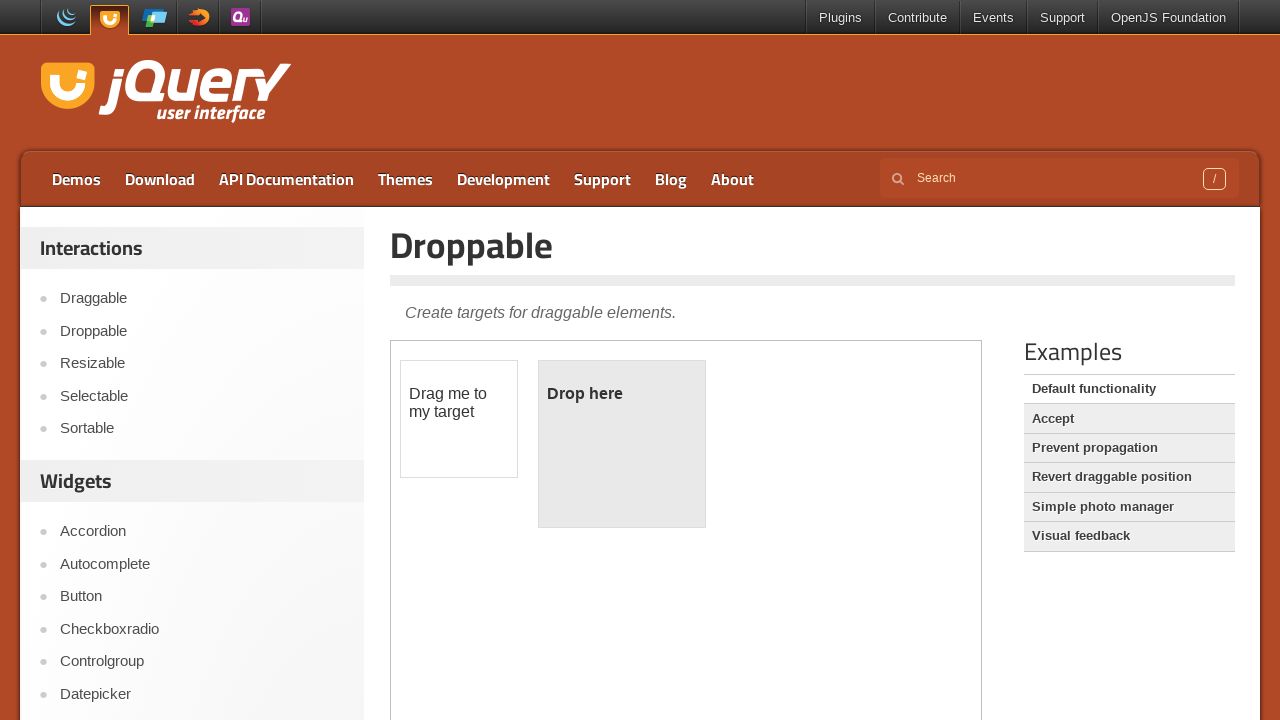

Located droppable target element with id 'droppable'
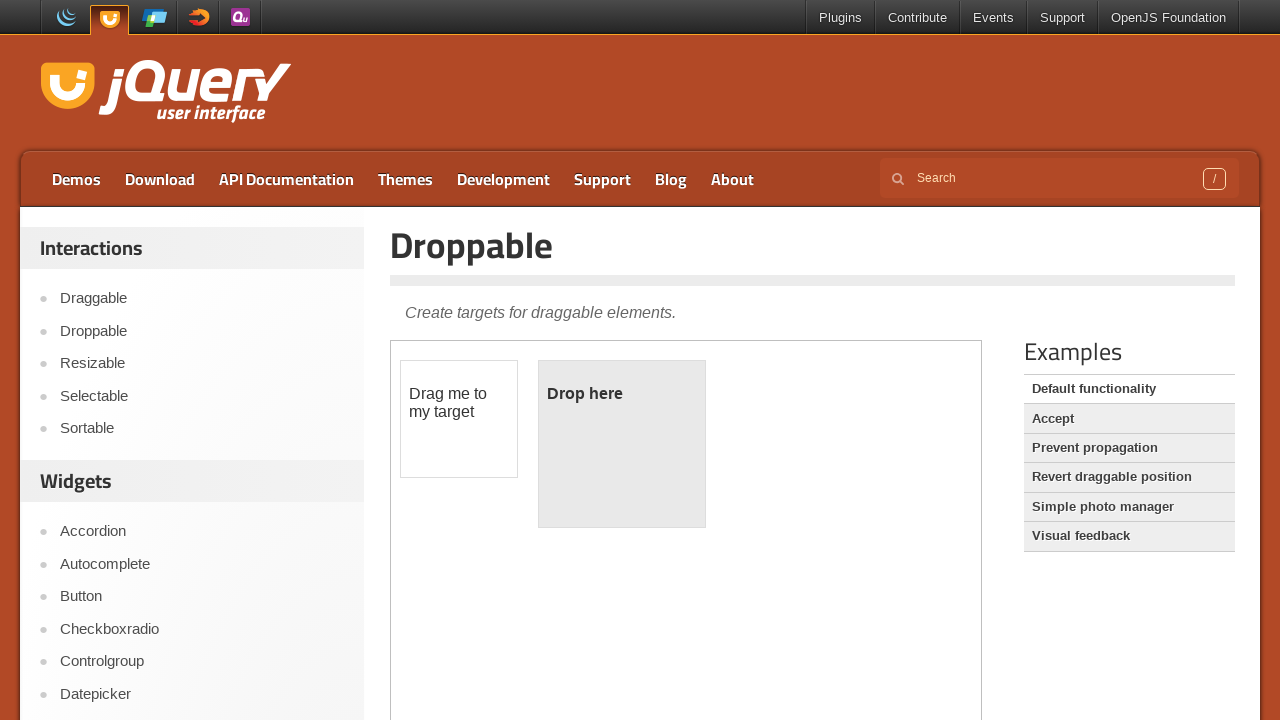

Dragged draggable element to droppable target at (622, 444)
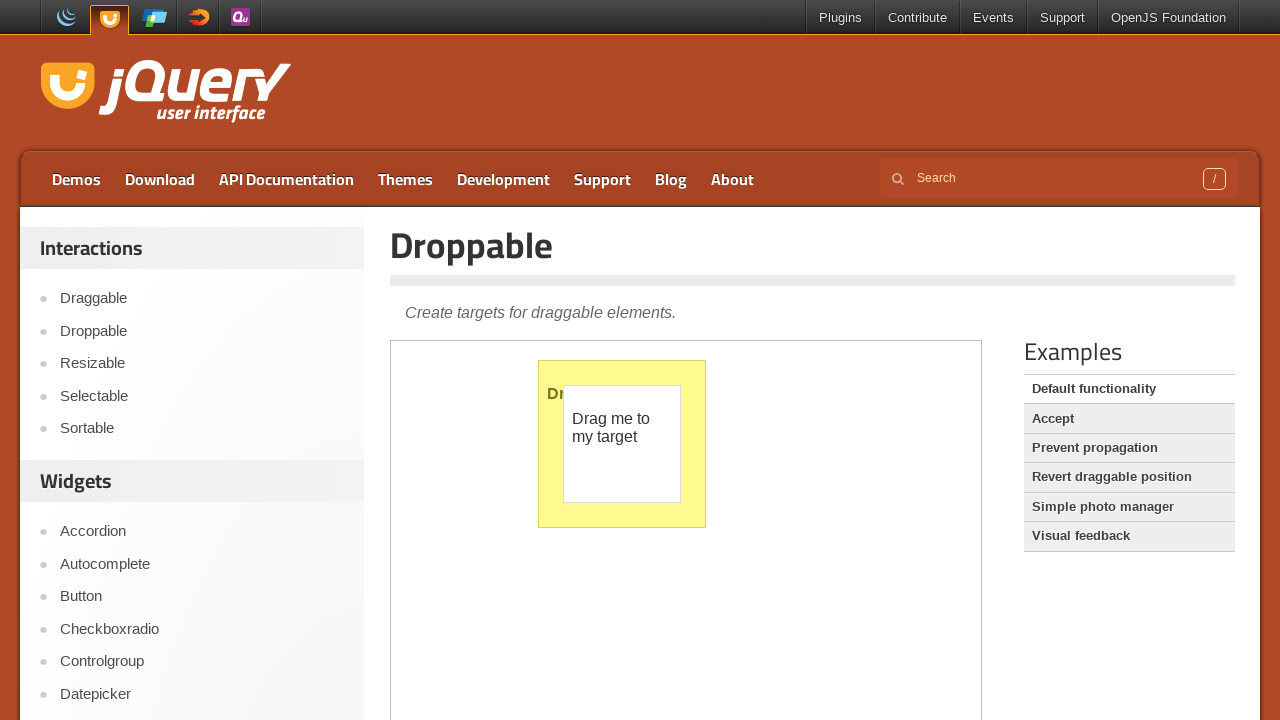

Waited 1 second for drag and drop action to complete
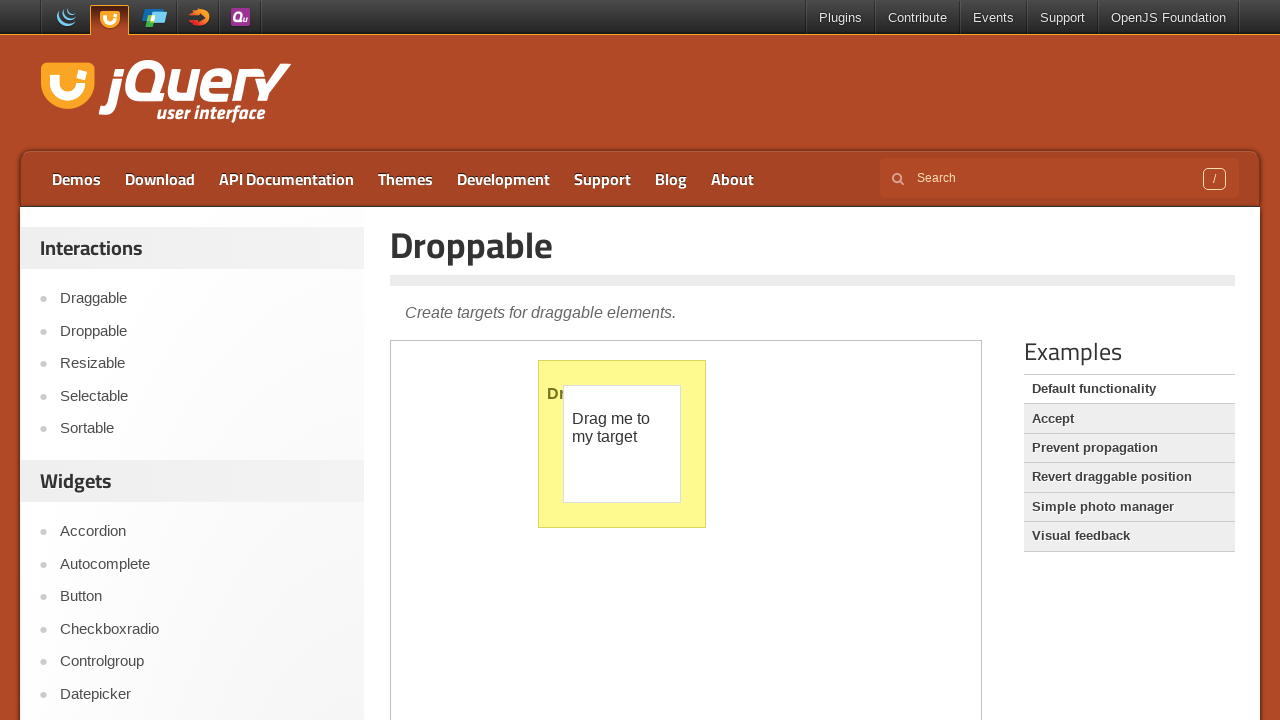

Retrieved bounding box of draggable element
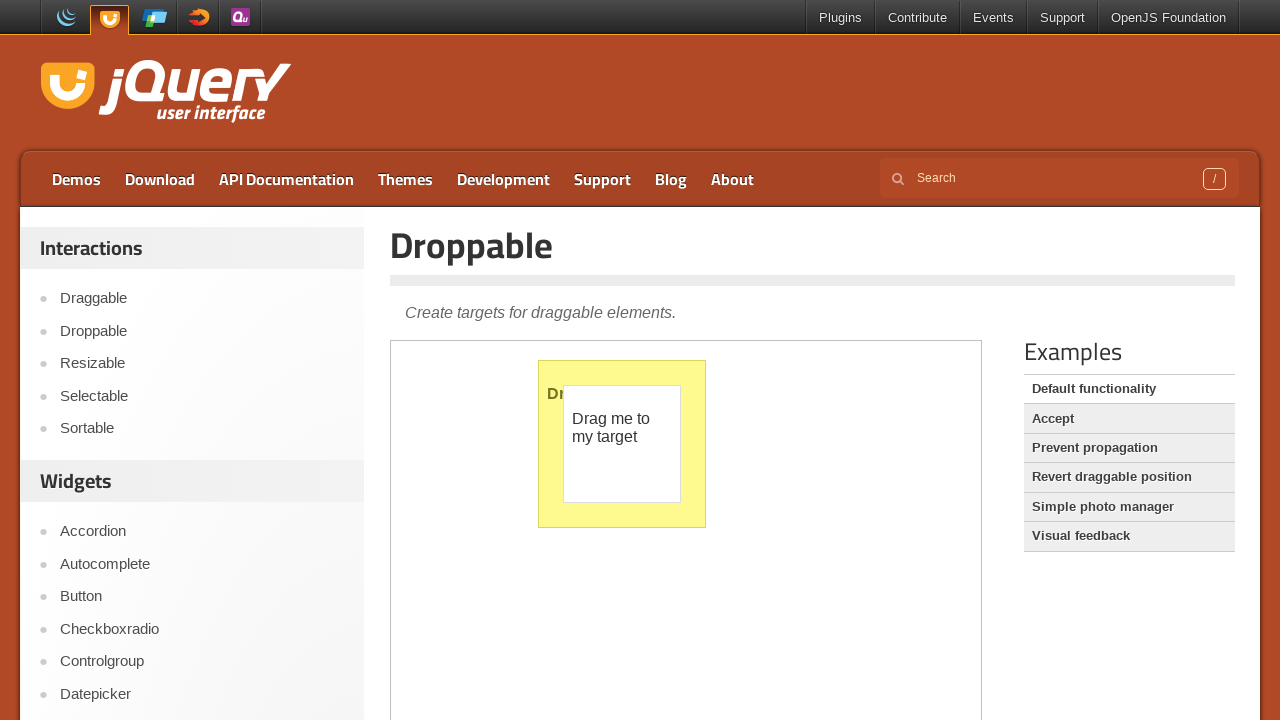

Calculated center coordinates of draggable element
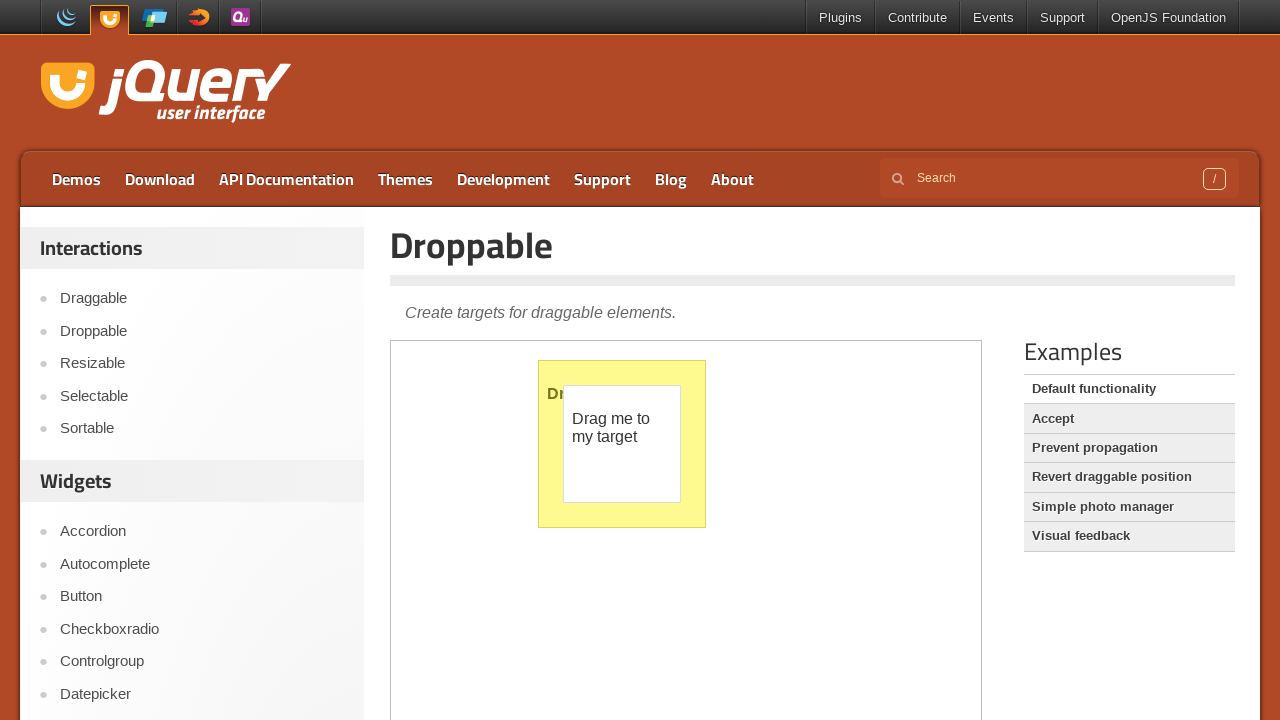

Moved mouse to center of draggable element at (622, 444)
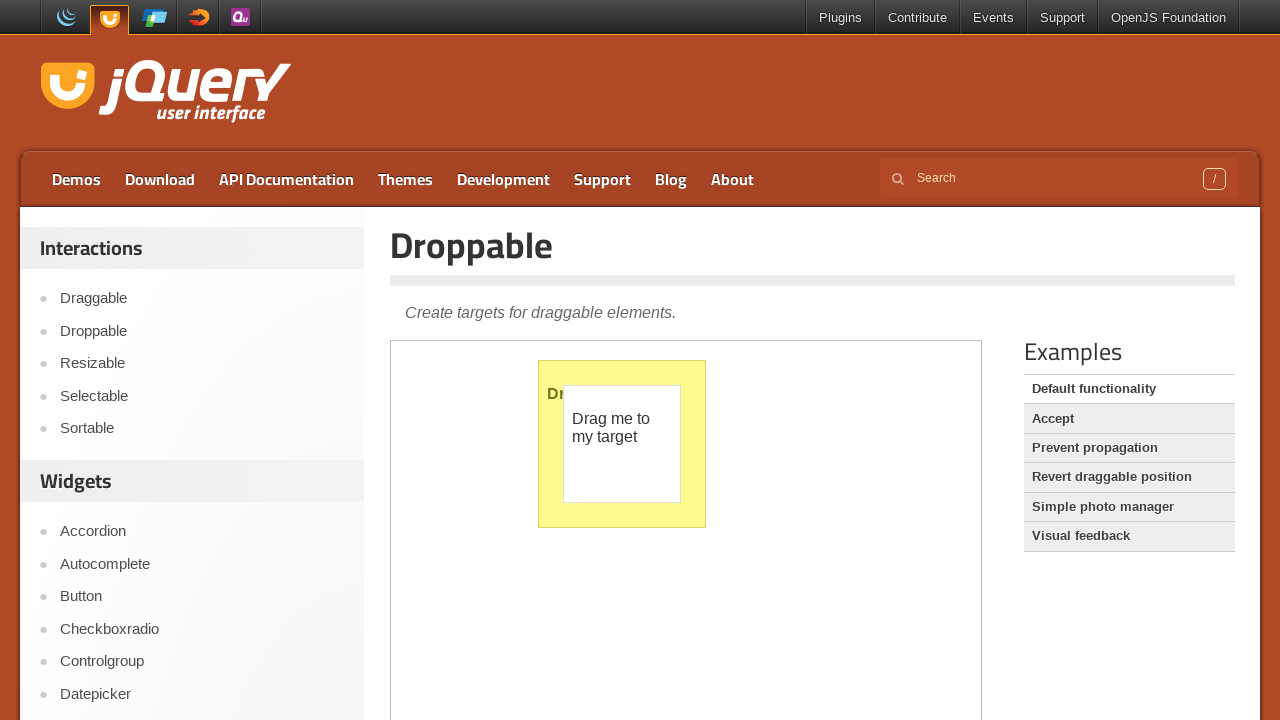

Pressed down mouse button to start drag at (622, 444)
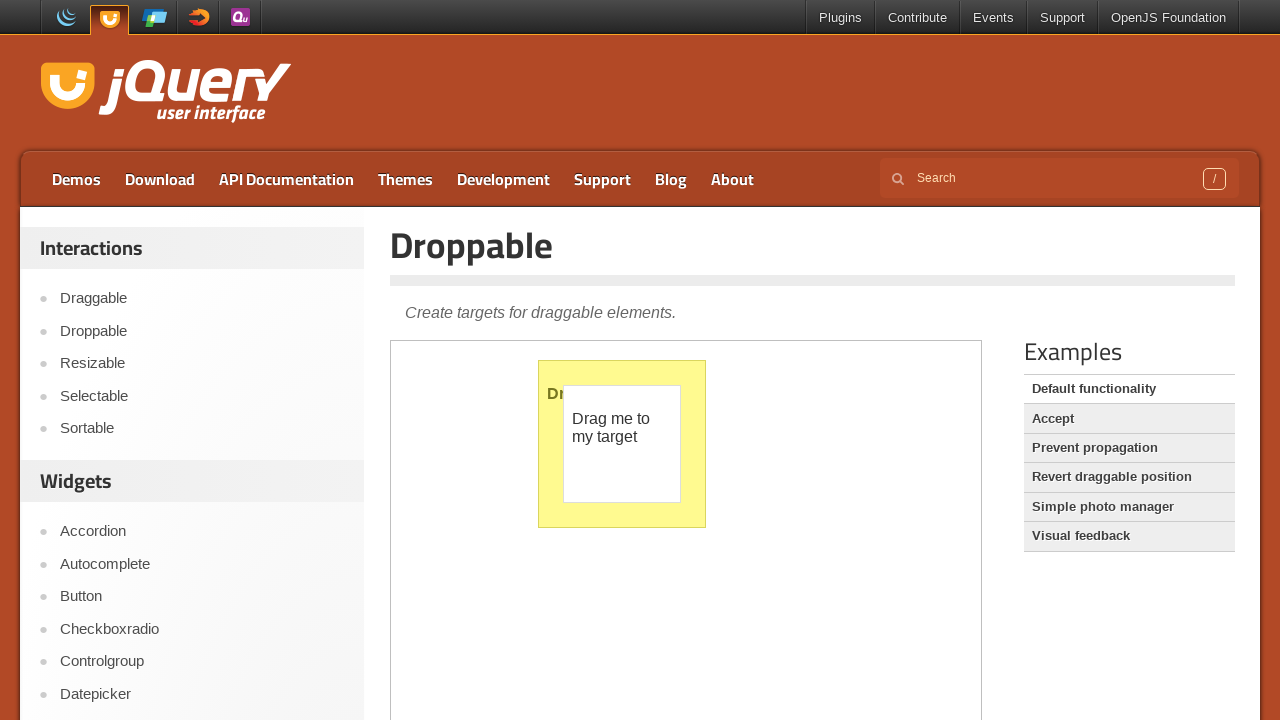

Moved mouse 60 pixels right and 80 pixels down while dragging at (682, 524)
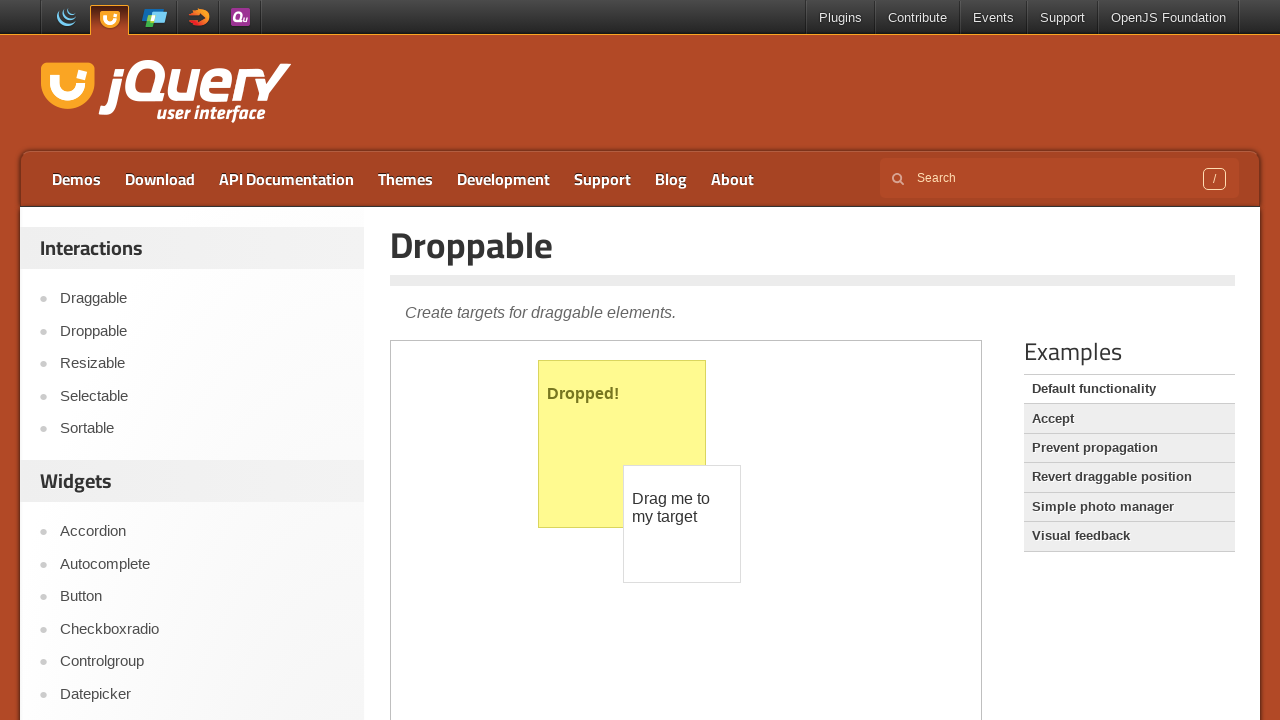

Released mouse button to complete drag by offset at (682, 524)
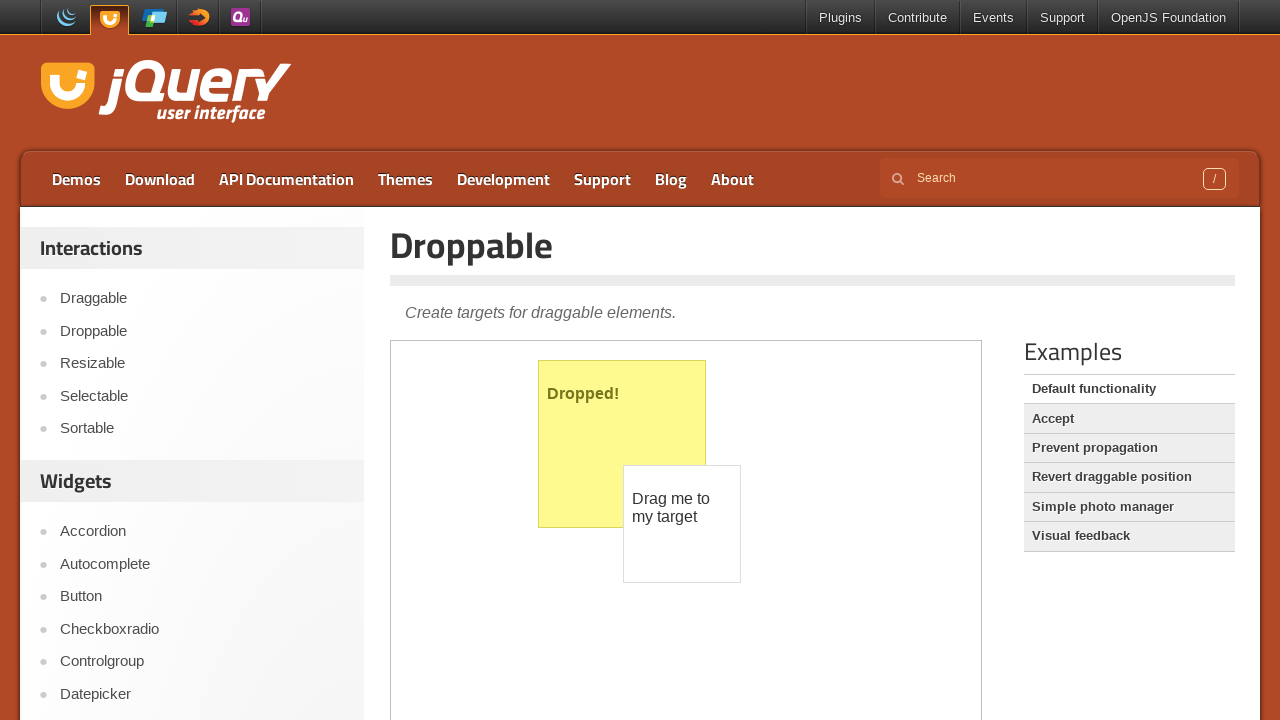

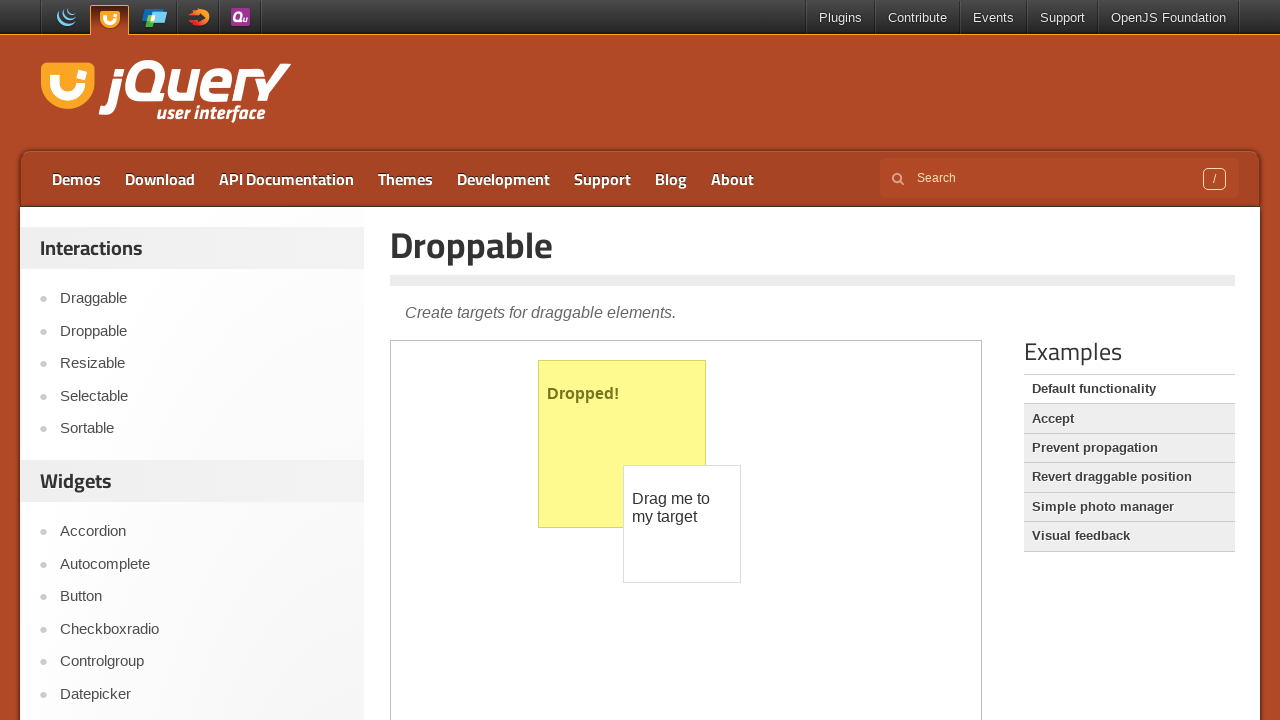